Tests date picker functionality by selecting a specific date (September 23, 2022) using dropdown menus for month and year selection

Starting URL: https://www.dummyticket.com/dummy-ticket-for-visa-application/

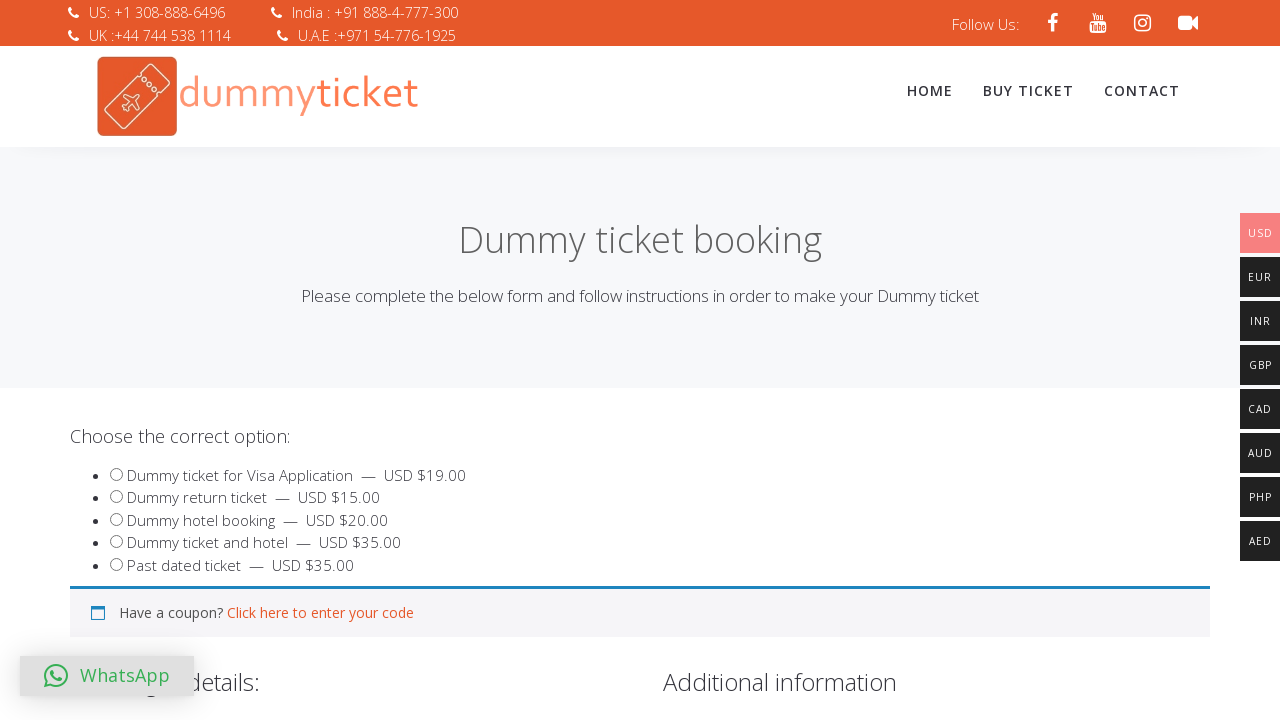

Clicked on date of birth field to open date picker at (344, 360) on #dob
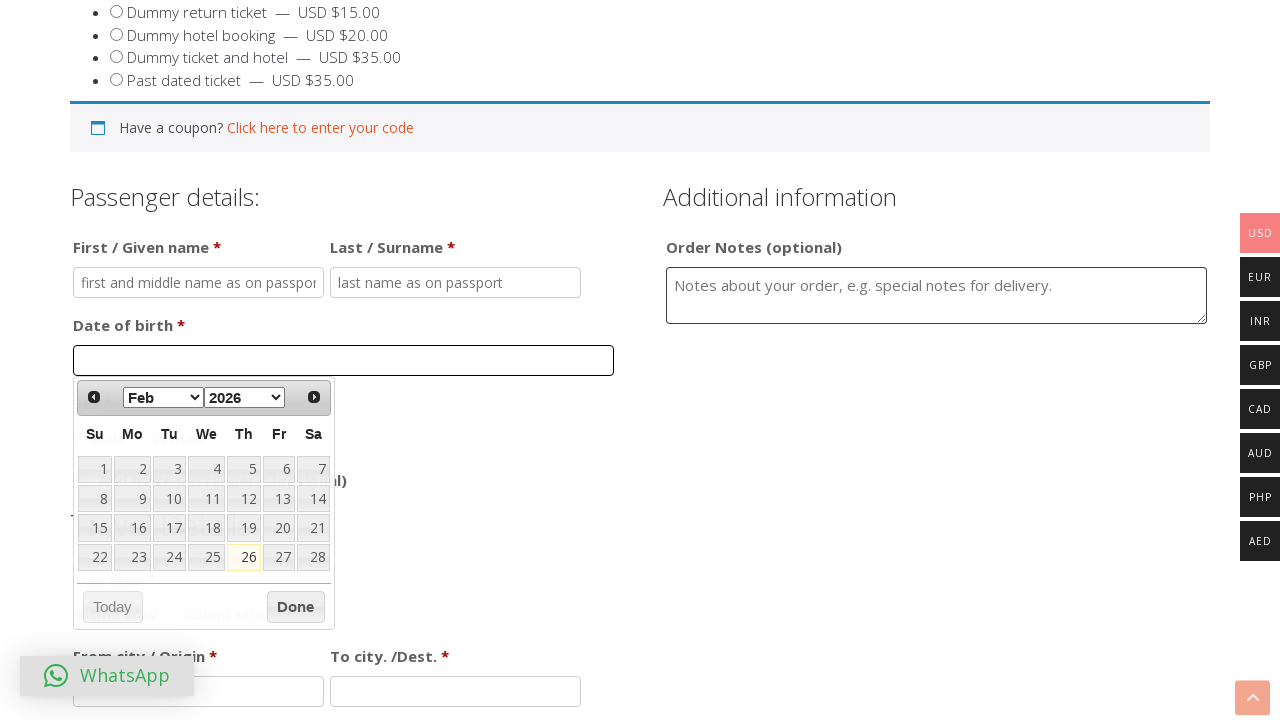

Selected September from month dropdown on xpath=//*[@id="ui-datepicker-div"]/div[1]/div/select[1]
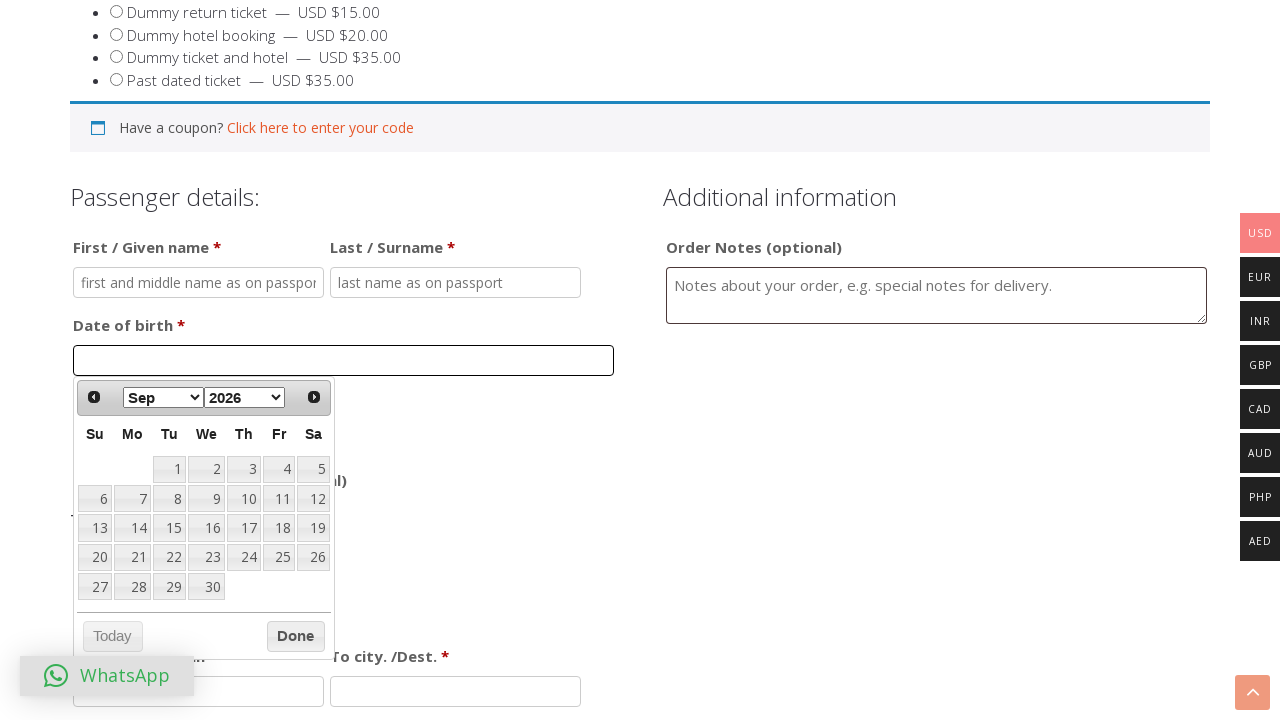

Selected 2022 from year dropdown on xpath=//*[@id="ui-datepicker-div"]/div[1]/div/select[2]
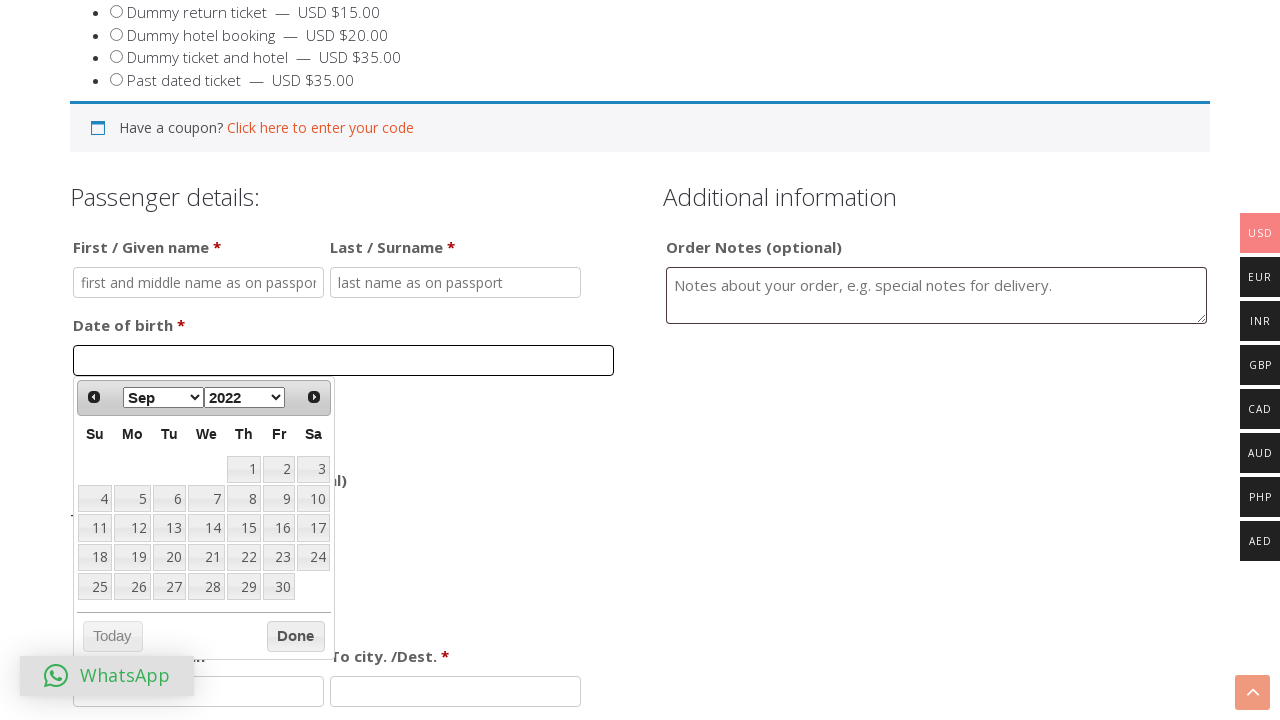

Clicked on date 23 in the calendar at (279, 557) on (//tbody)[2]//tr//td >> nth=26
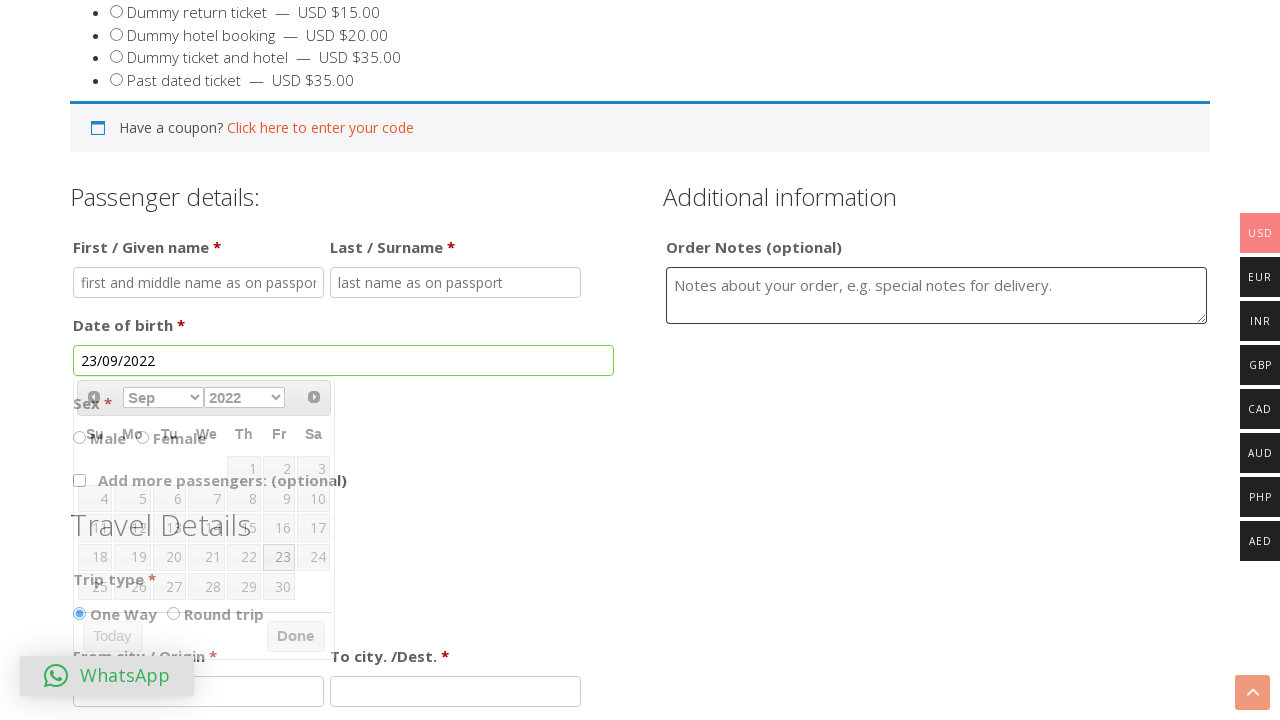

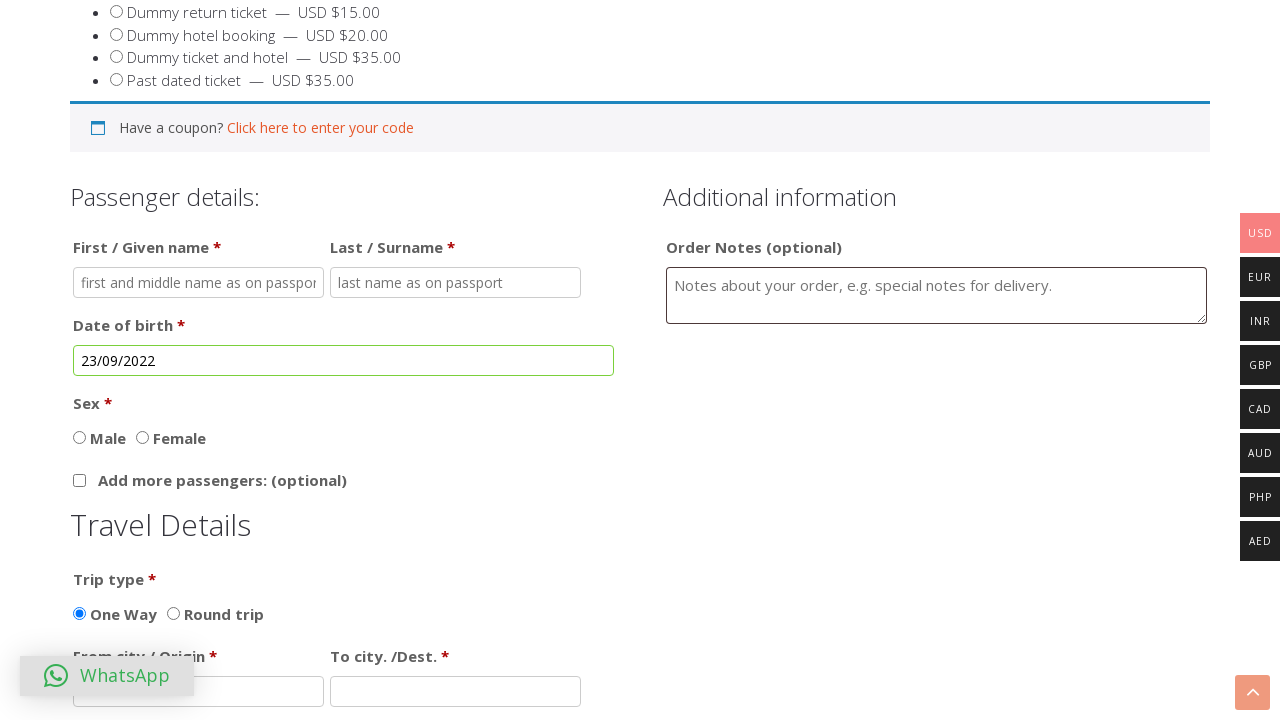